Tests JavaScript alert handling by navigating to an alert test page, clicking on alert triggers, and accepting the alert dialogs.

Starting URL: http://sahitest.com/demo/index.htm

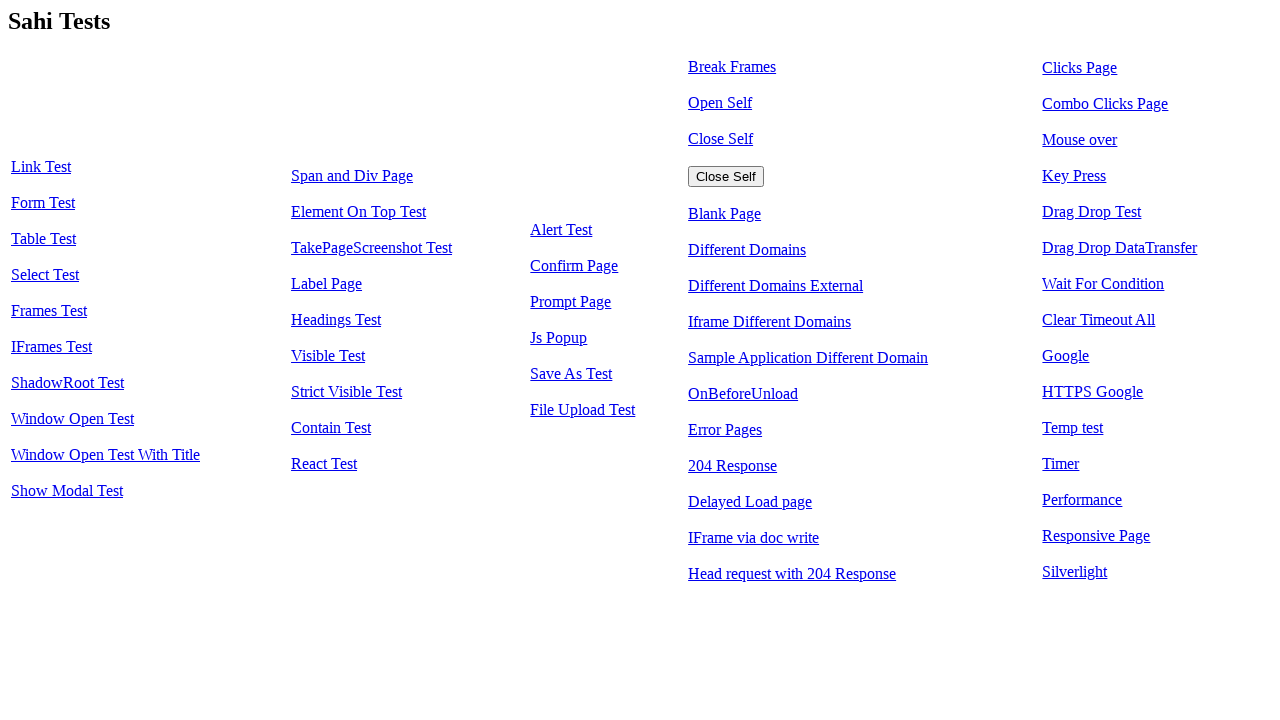

Clicked on 'Alert Test' link to navigate to alert test page at (561, 230) on xpath=//a[contains(text(),'Alert Test')]
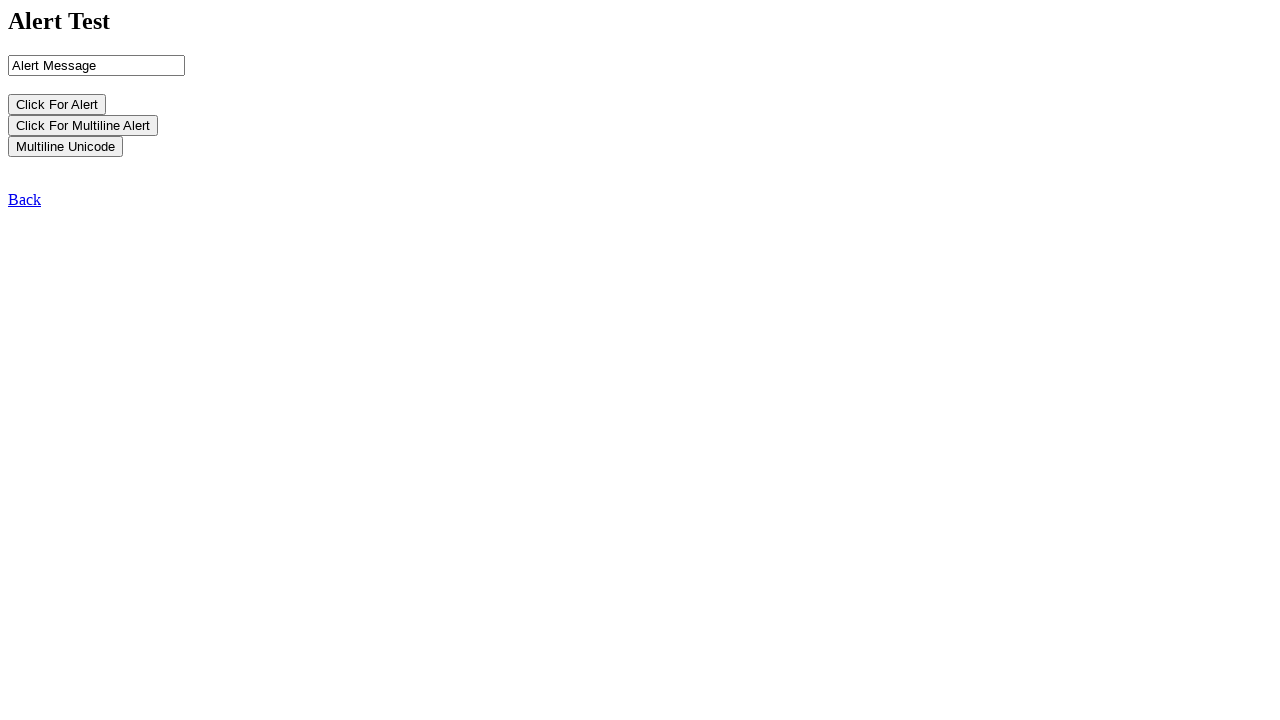

Alert test page finished loading (domcontentloaded)
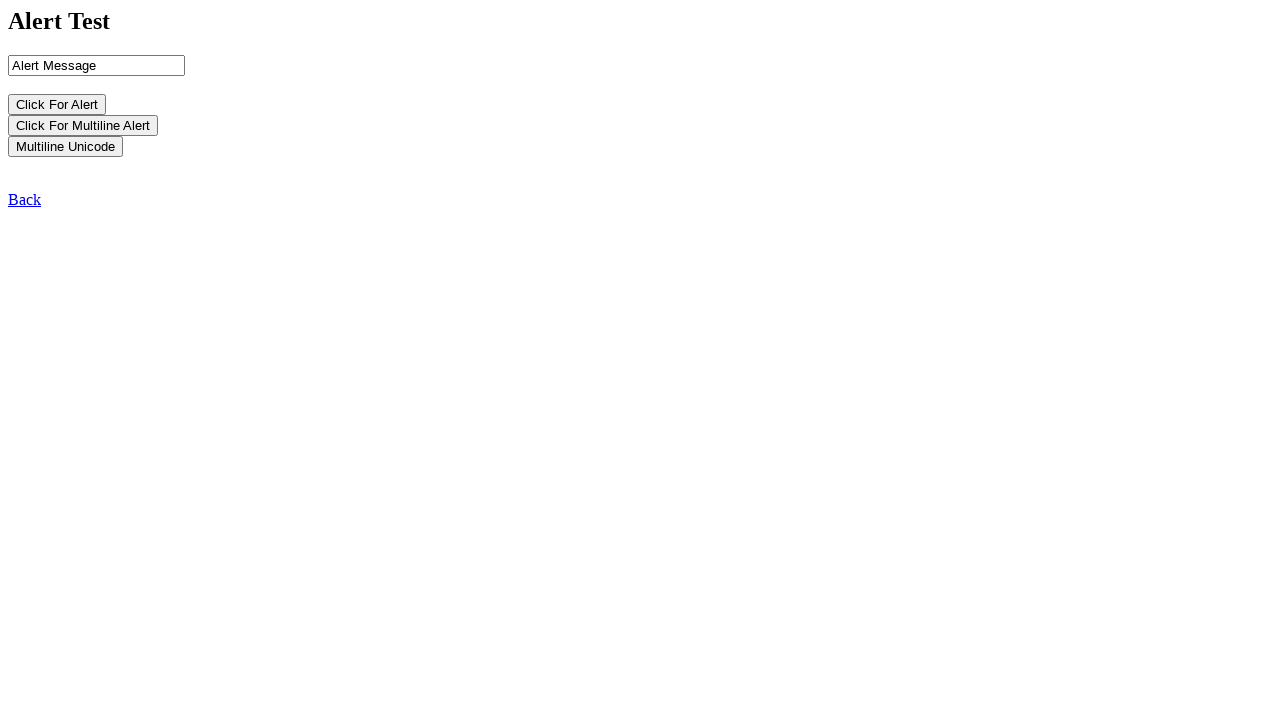

Cleared the first input field on //input[1]
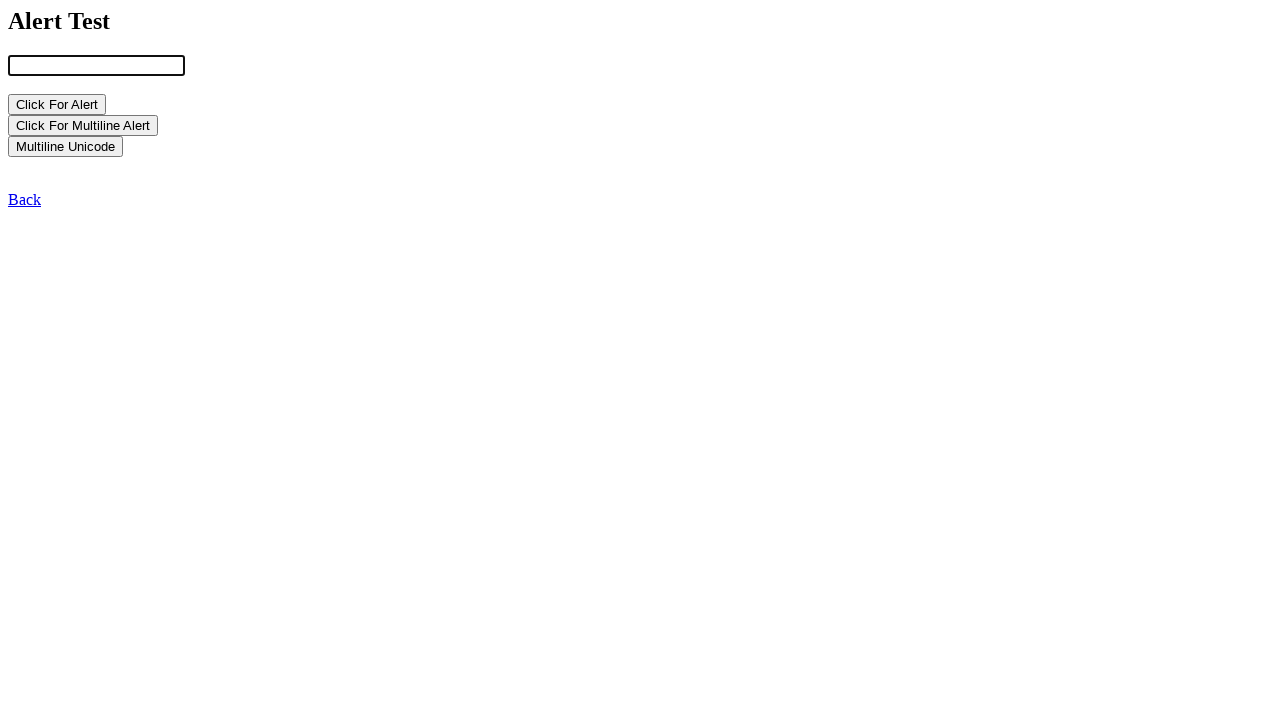

Filled first input field with custom alert message on //input[1]
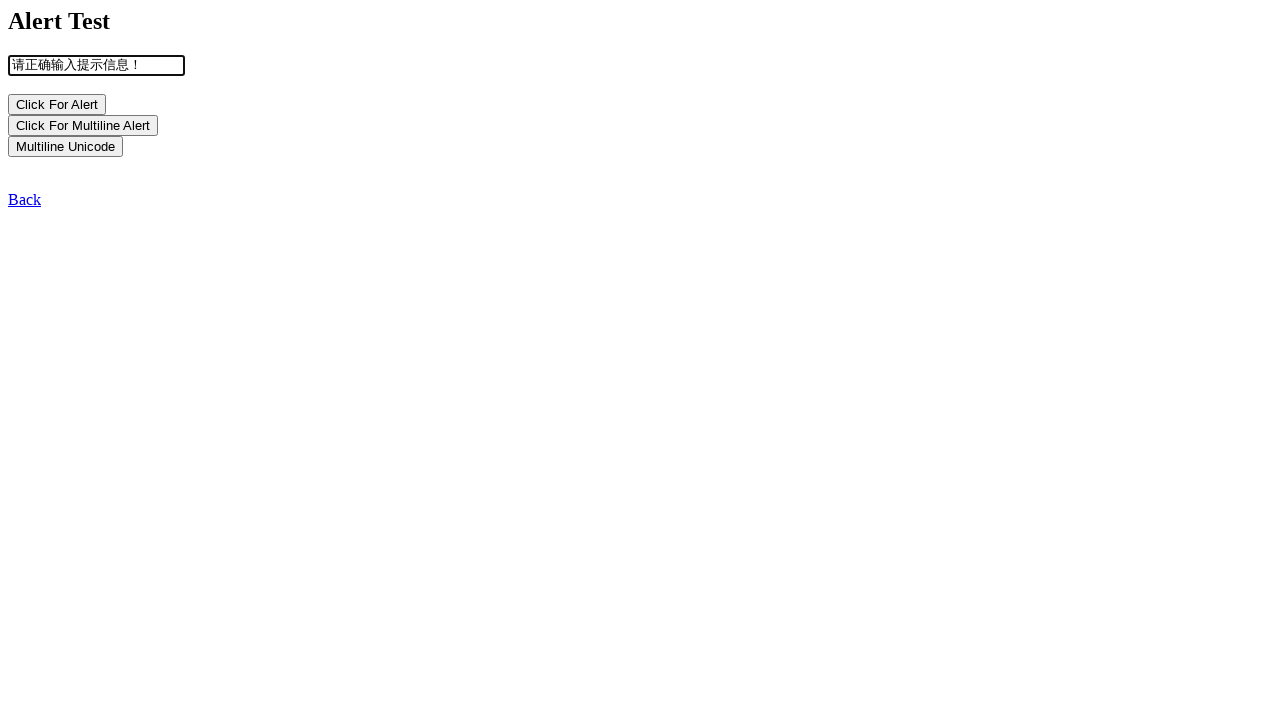

Clicked first alert button at (57, 104) on xpath=//input[2]
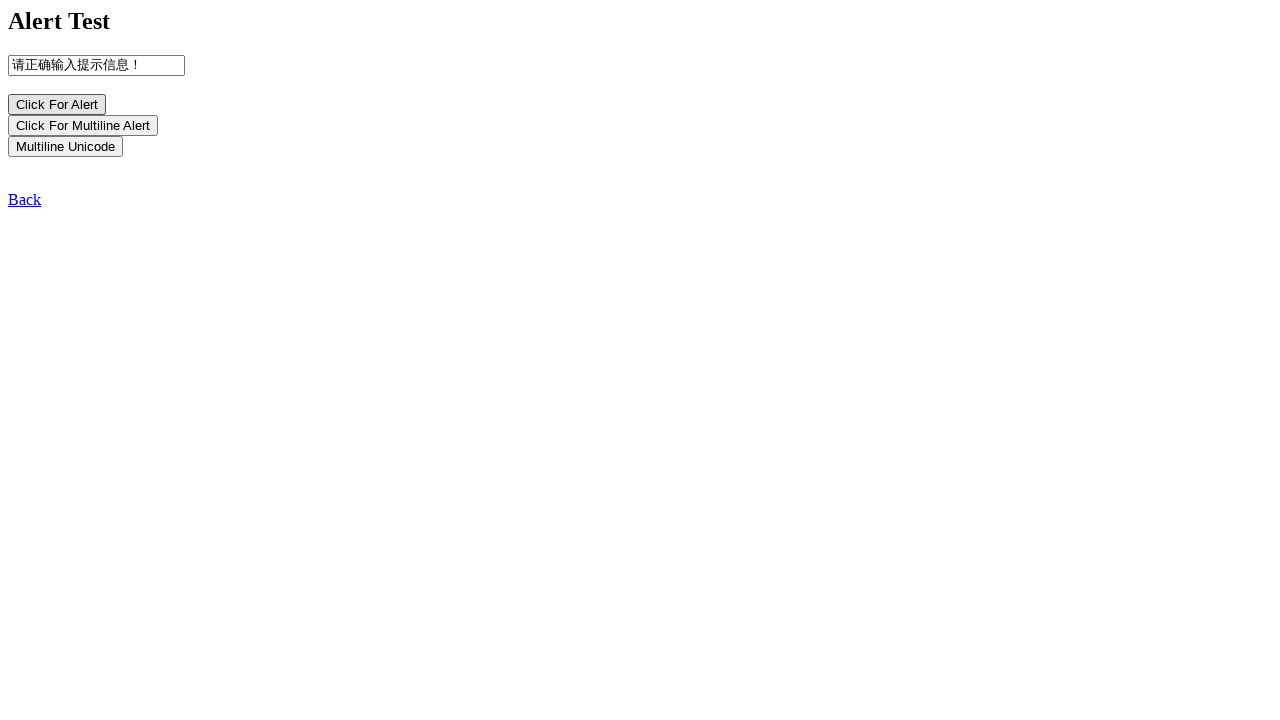

Set up initial dialog handler to accept alerts
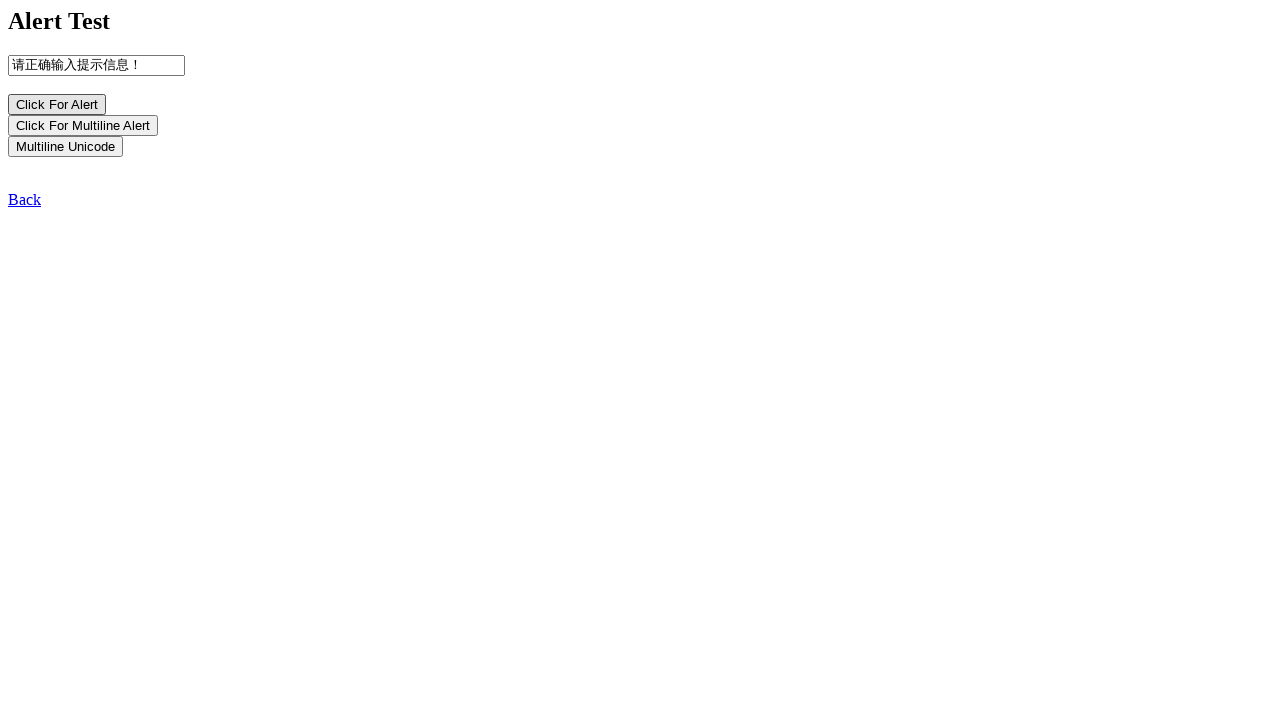

Set up named dialog handler function to accept alerts
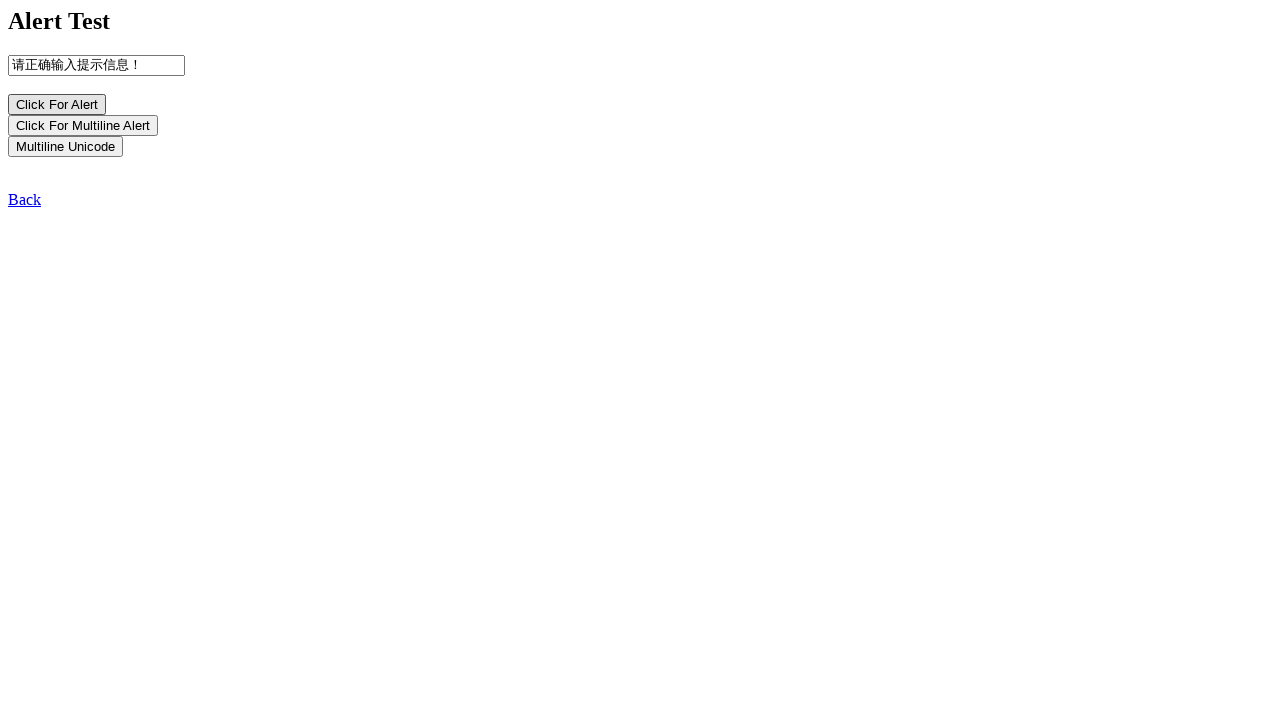

Clicked first alert button again at (57, 104) on xpath=//input[2]
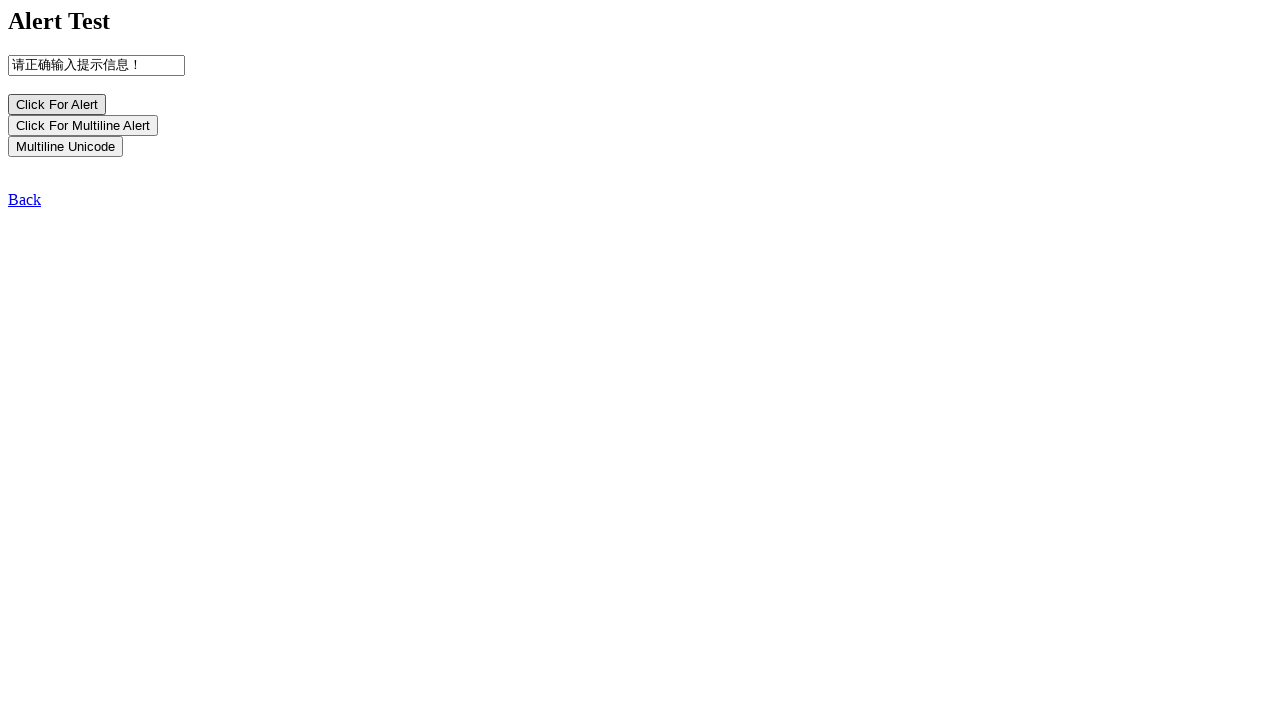

Waited 500ms for alert processing
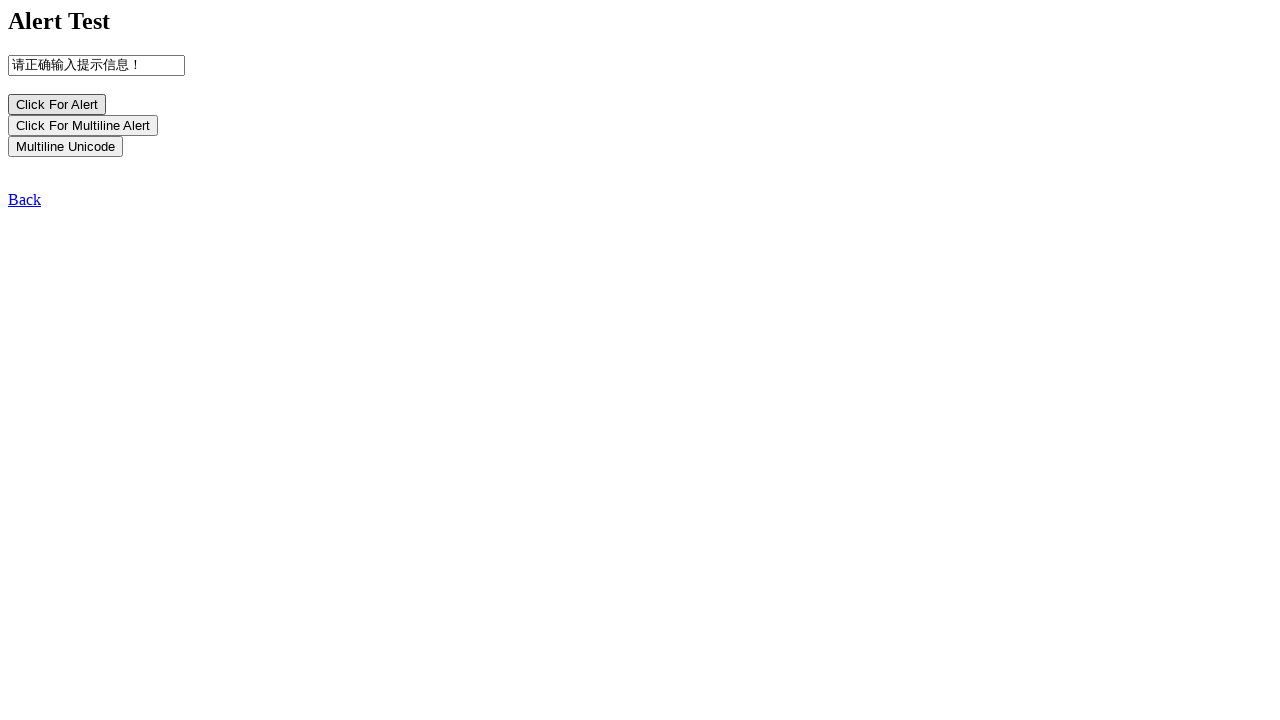

Clicked second alert button for multiline alert at (83, 125) on xpath=//input[3]
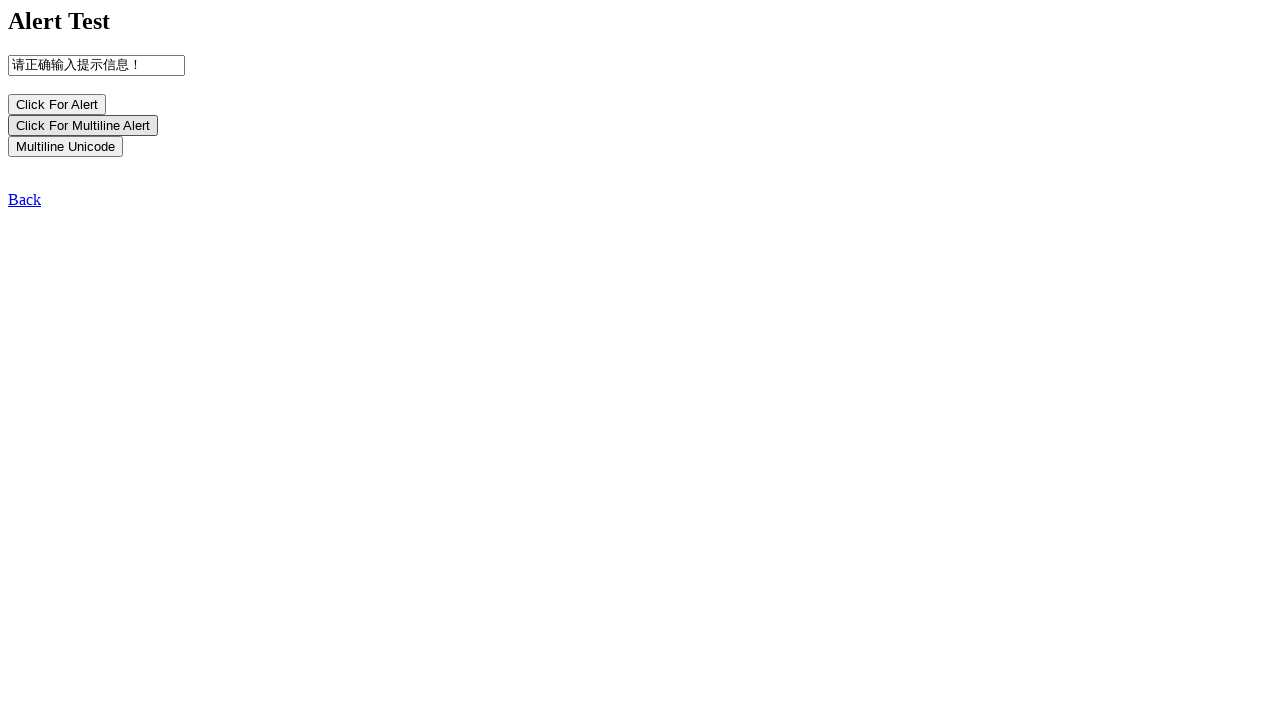

Waited 500ms for multiline alert processing
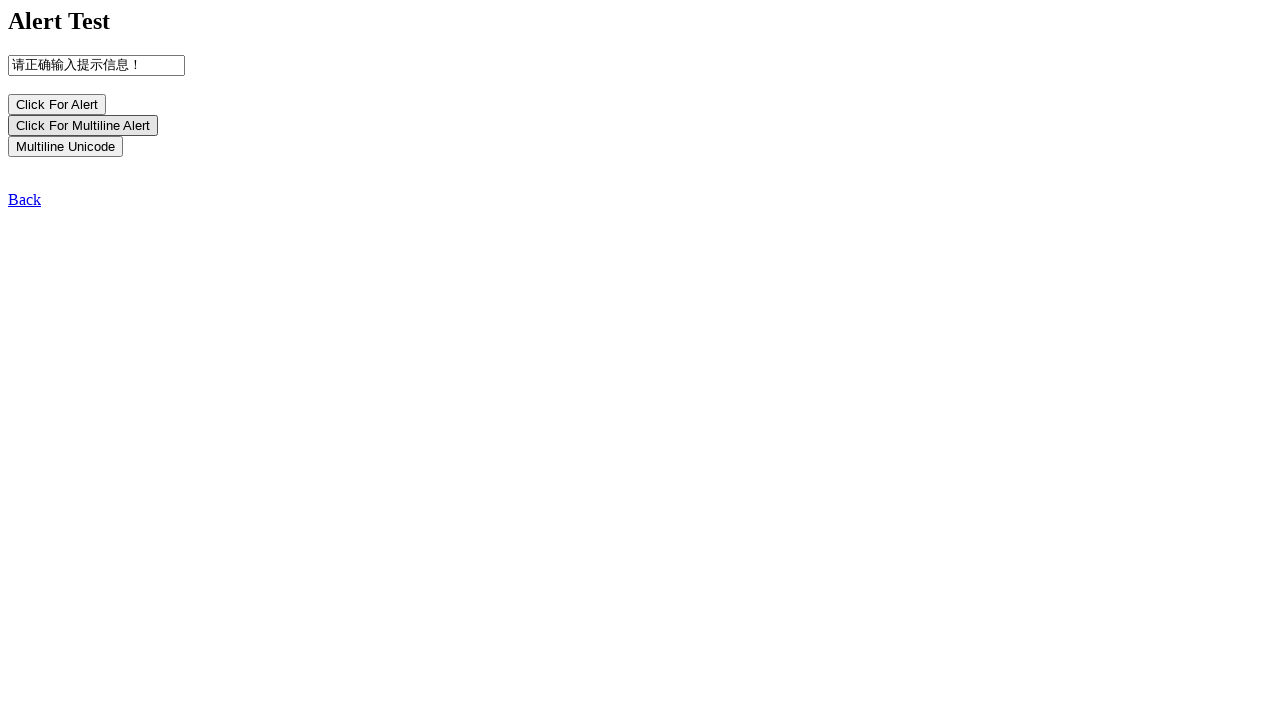

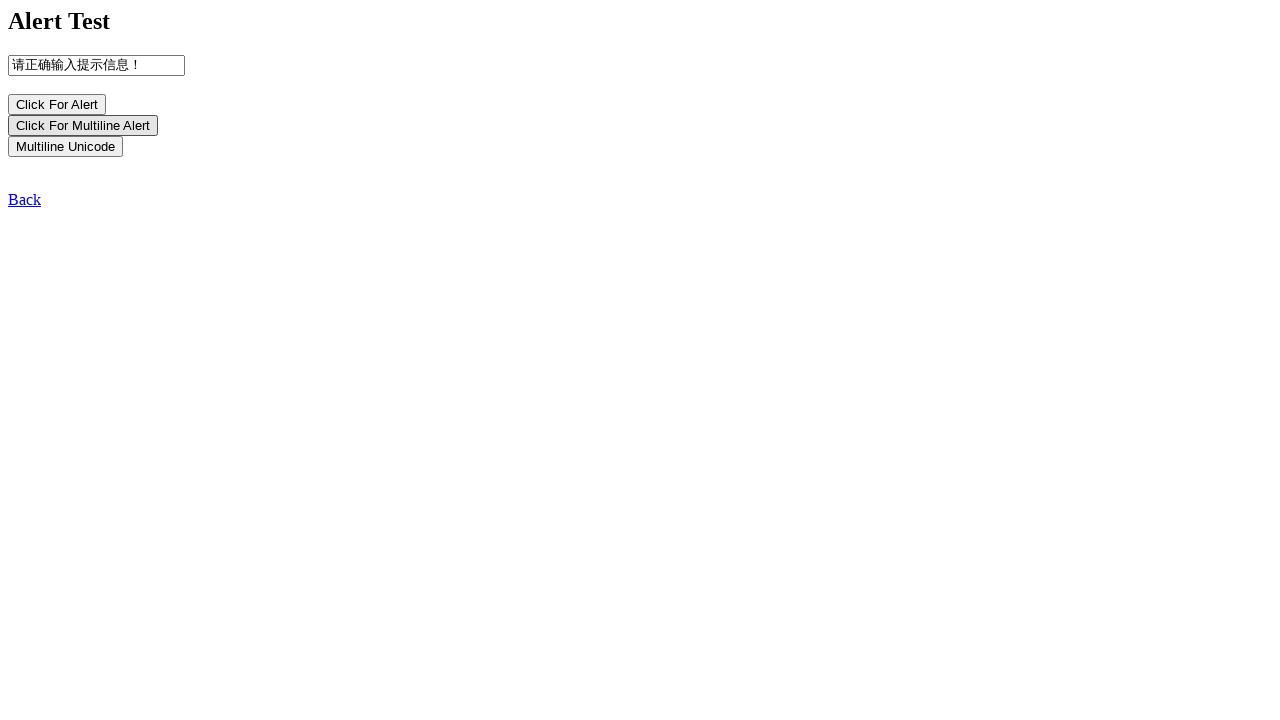